Tests different types of button clicks including double click, right click, and regular click on the DemoQA buttons page

Starting URL: https://demoqa.com/buttons

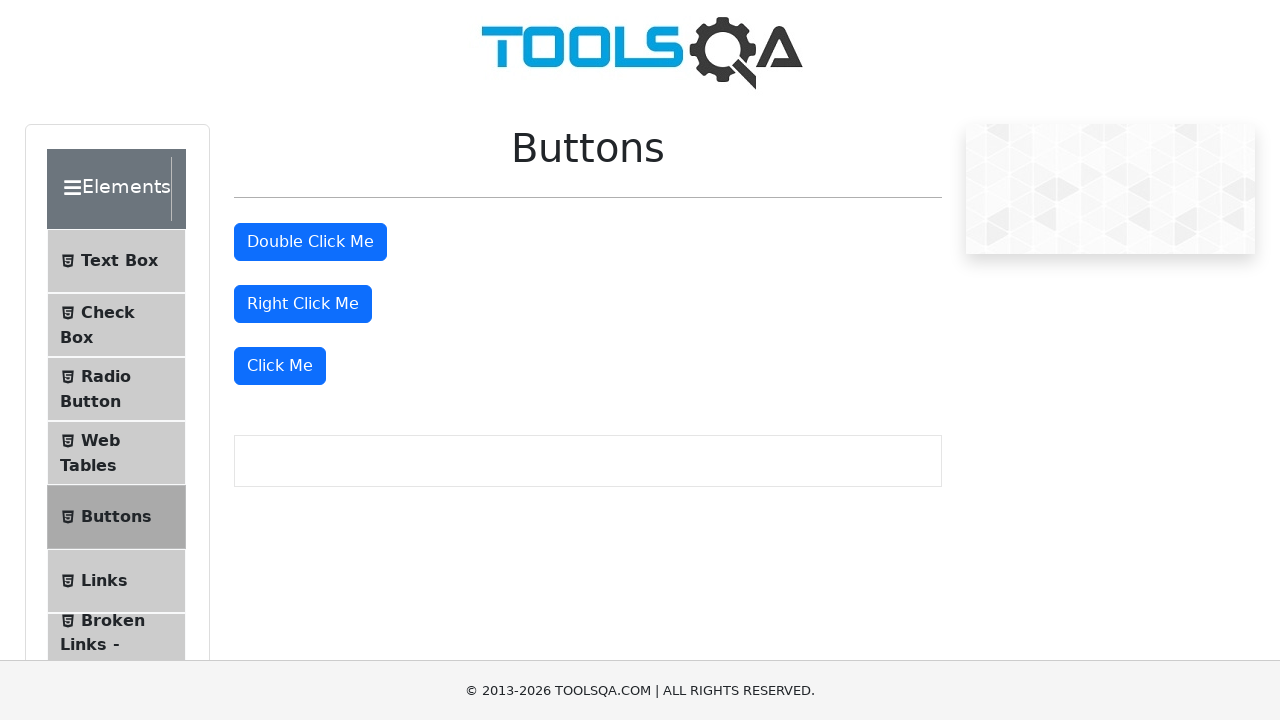

Double clicked the 'Double Click Me' button at (310, 242) on #doubleClickBtn
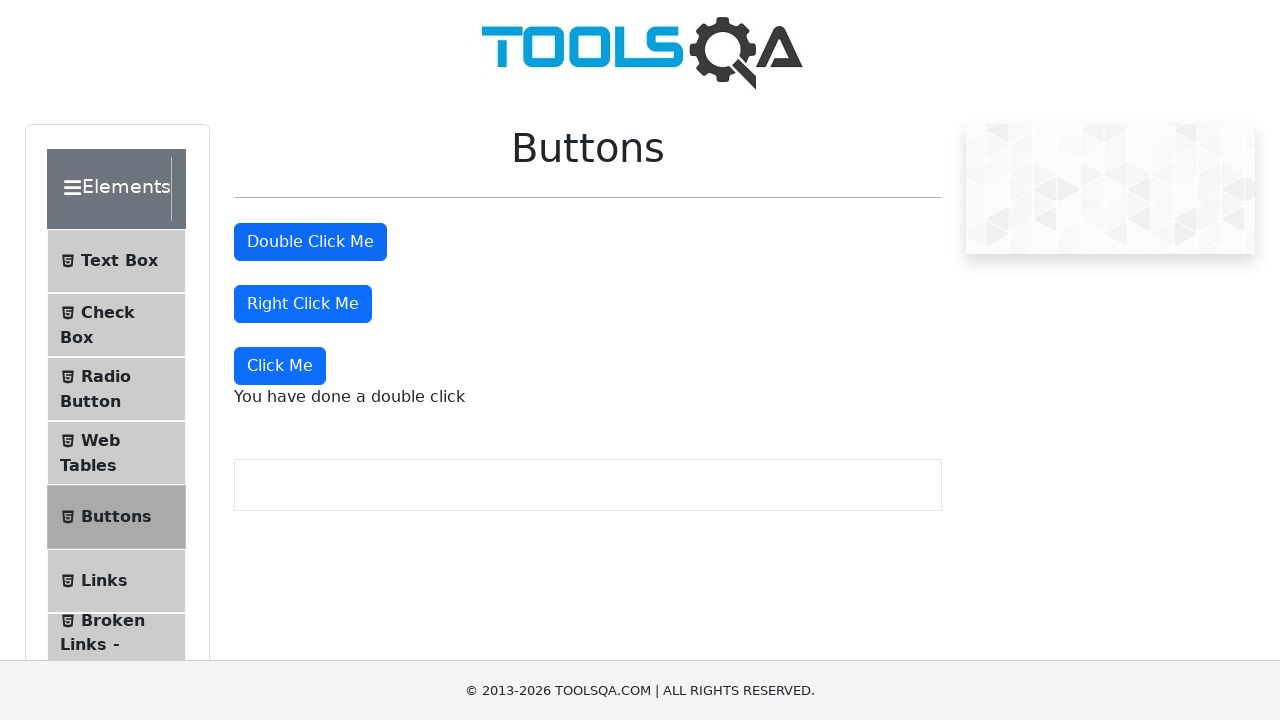

Right clicked the 'Right Click Me' button at (303, 304) on #rightClickBtn
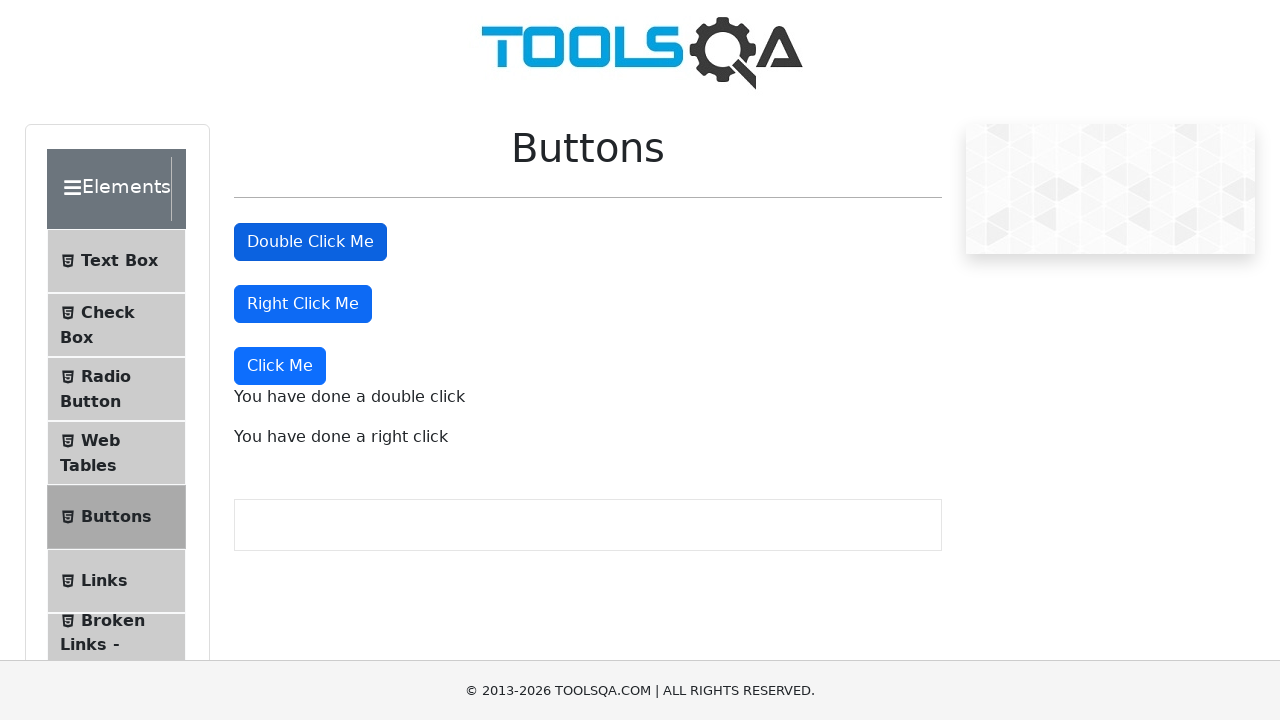

Clicked the 'Click Me' button with regular click at (280, 366) on xpath=//button[text()='Click Me']
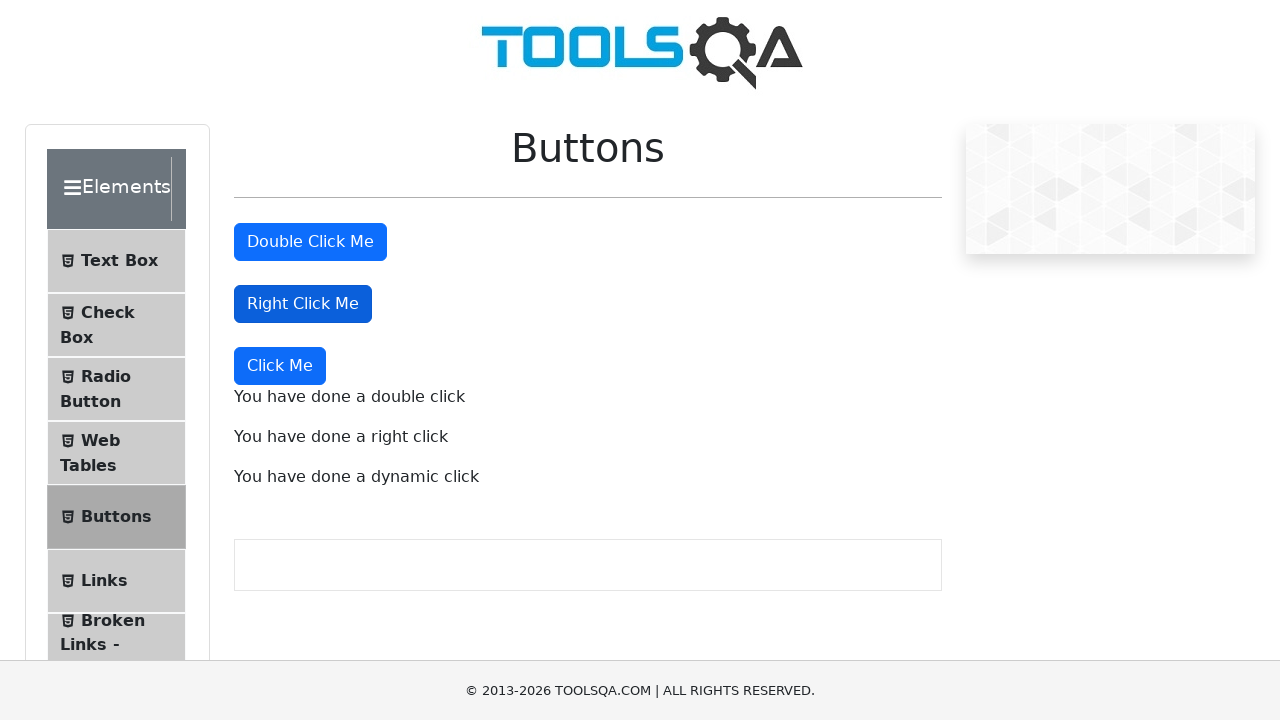

Hovered over the 'Double Click Me' button at (310, 242) on #doubleClickBtn
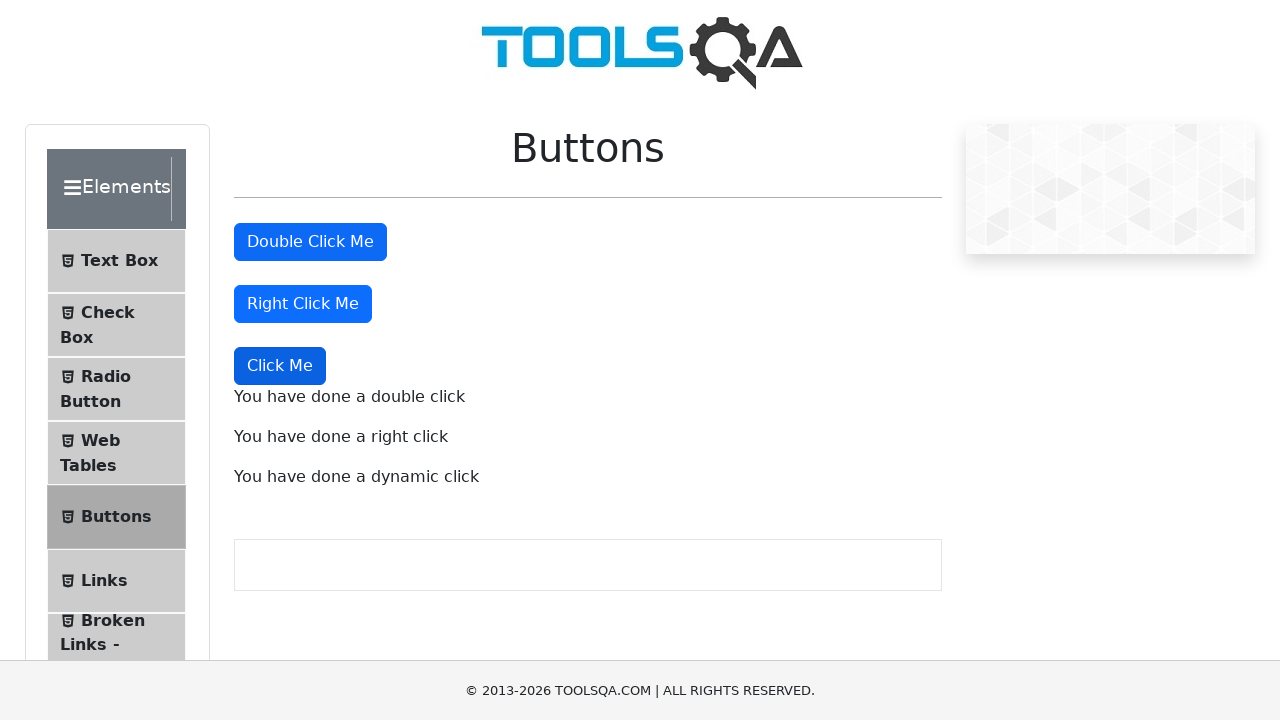

Double clicked the 'Double Click Me' button again at (310, 242) on #doubleClickBtn
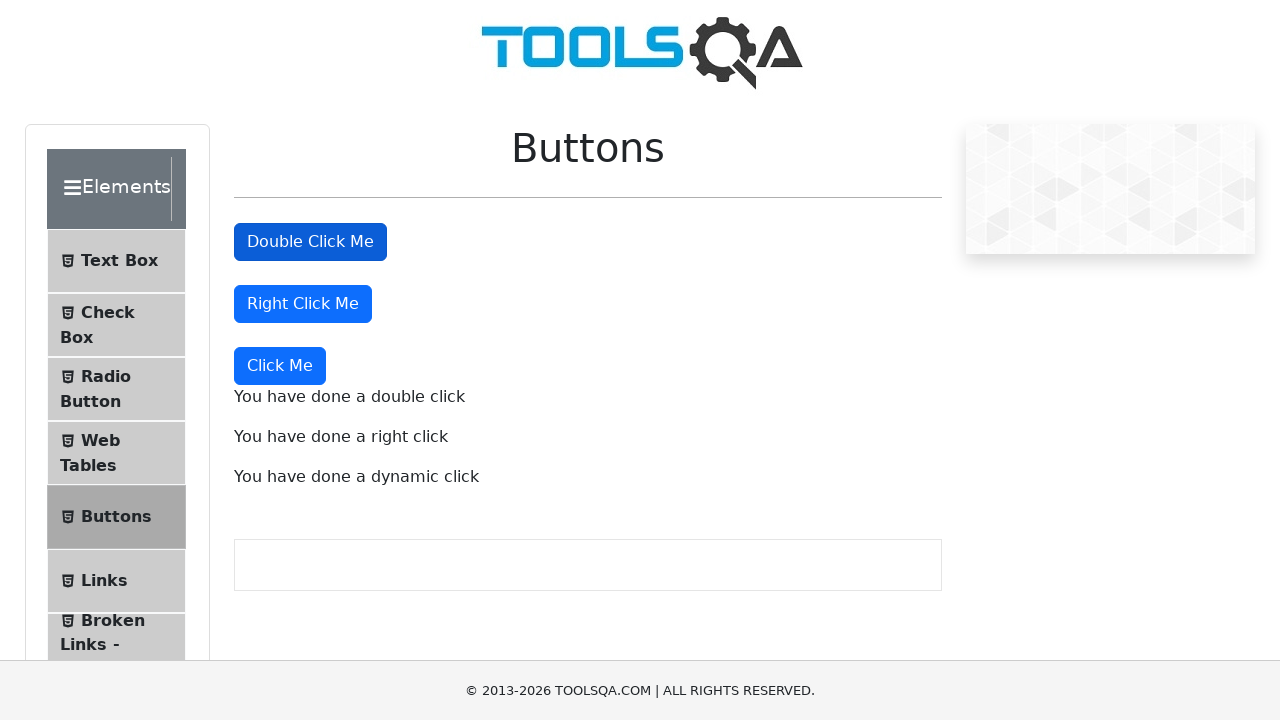

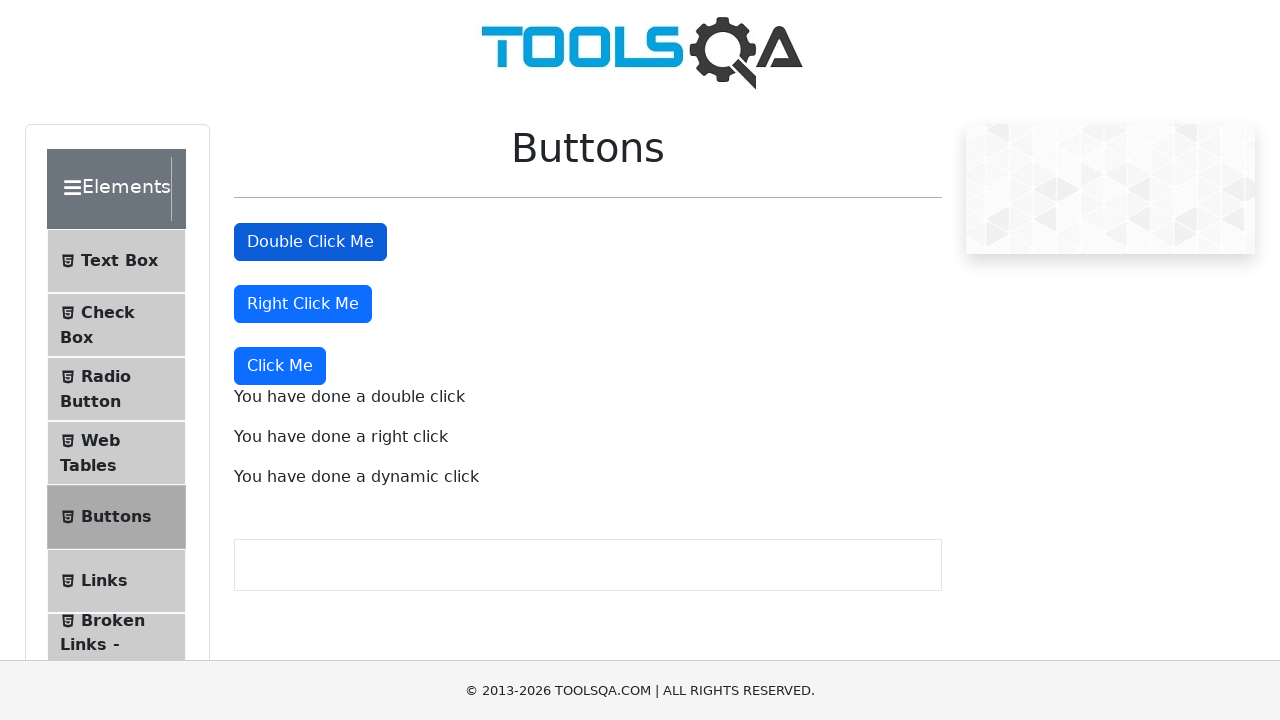